Navigates to the SelectorsHub XPath practice page and retrieves the page title

Starting URL: https://selectorshub.com/xpath-practice-page/

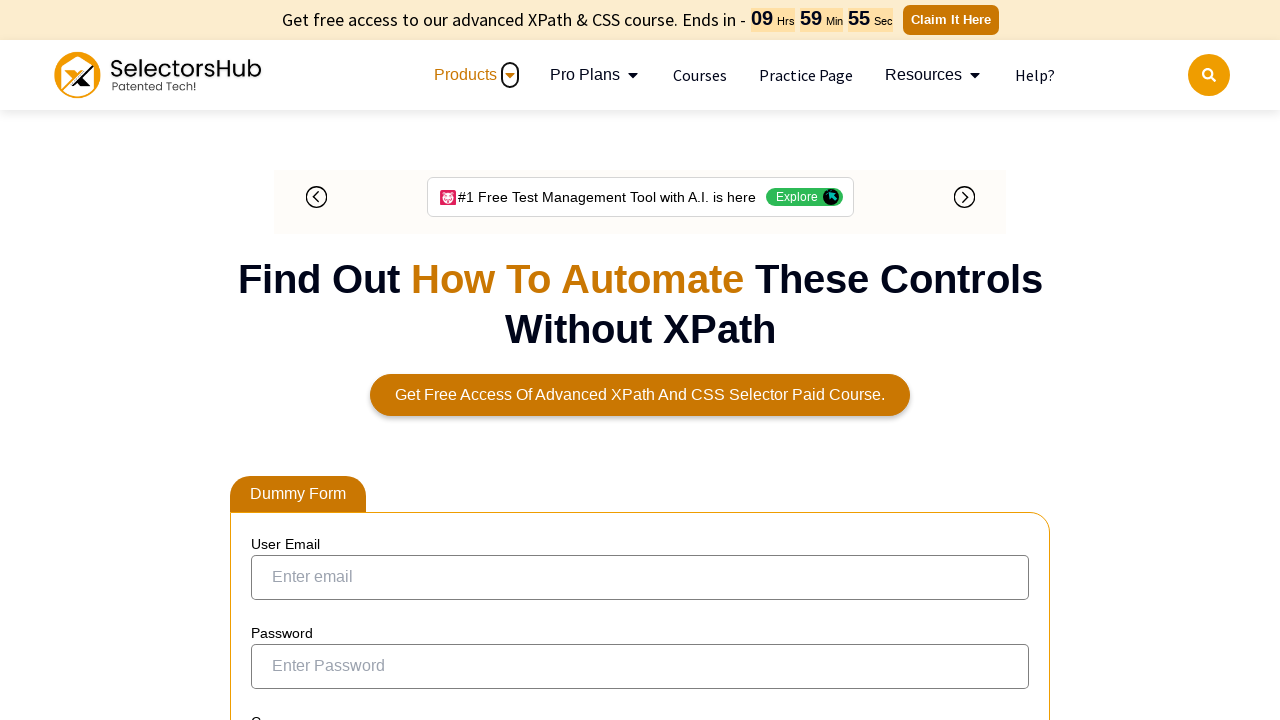

Retrieved page title from SelectorsHub XPath practice page
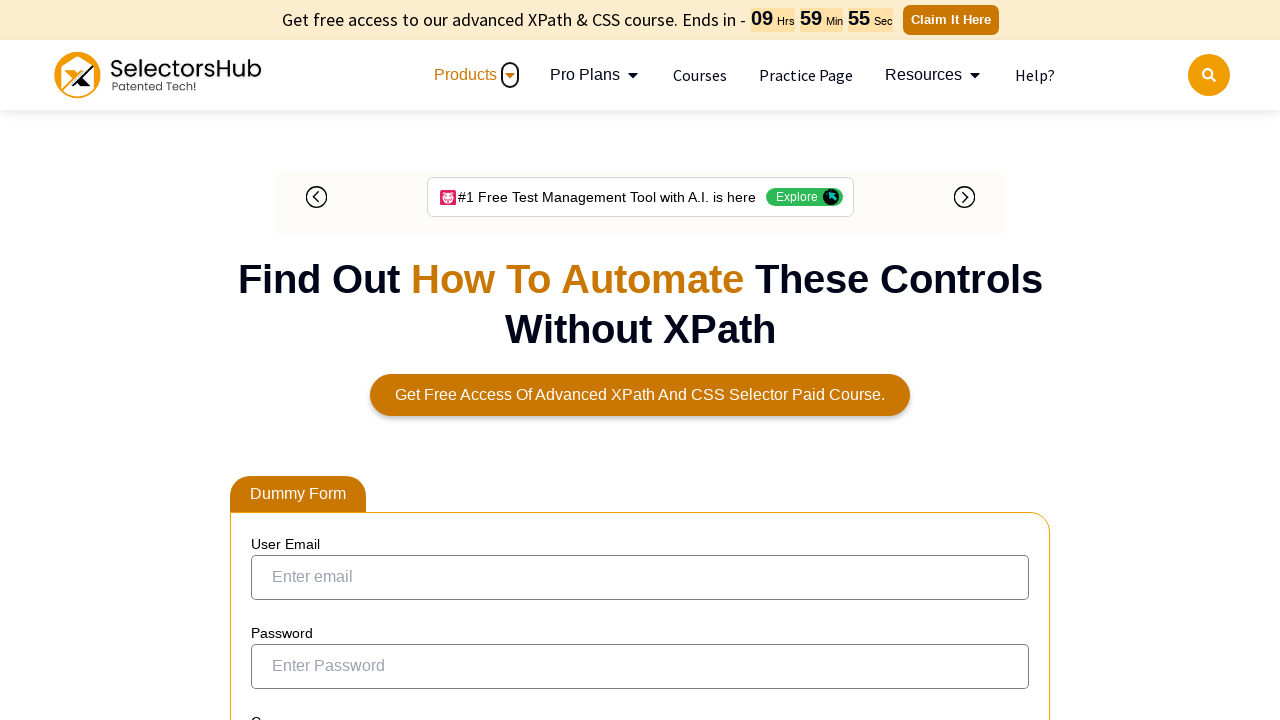

Printed page title to console
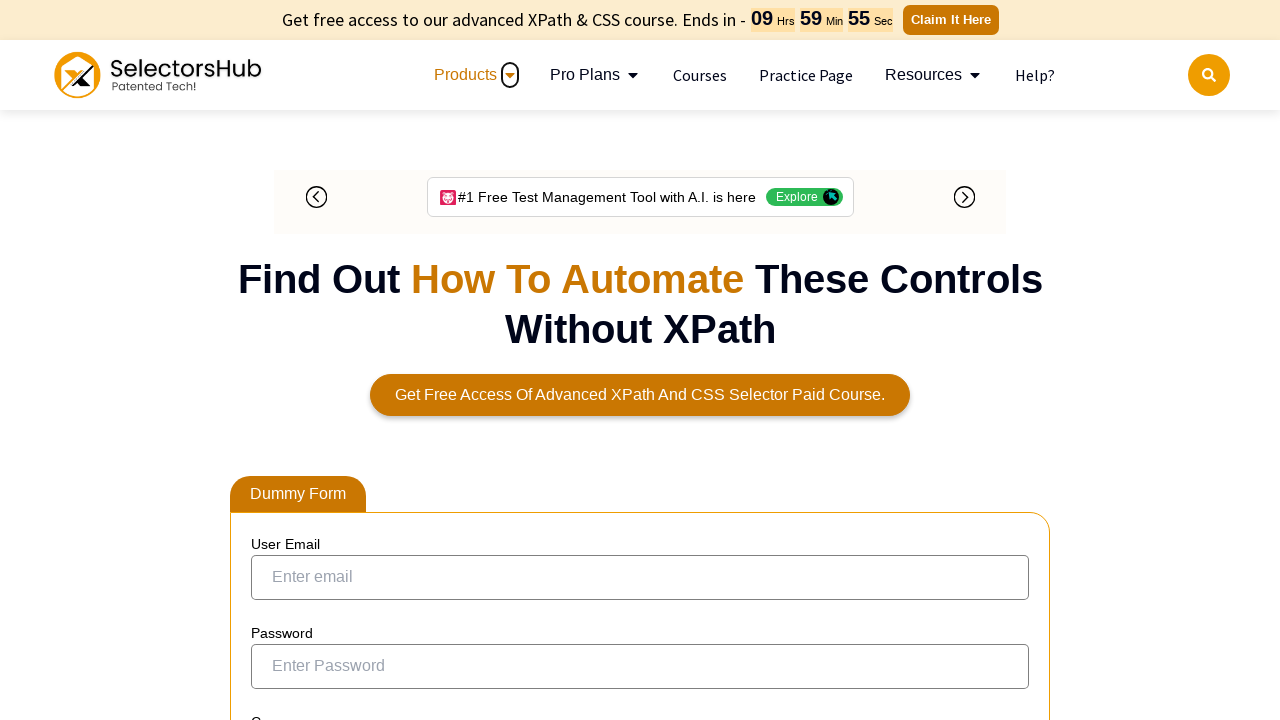

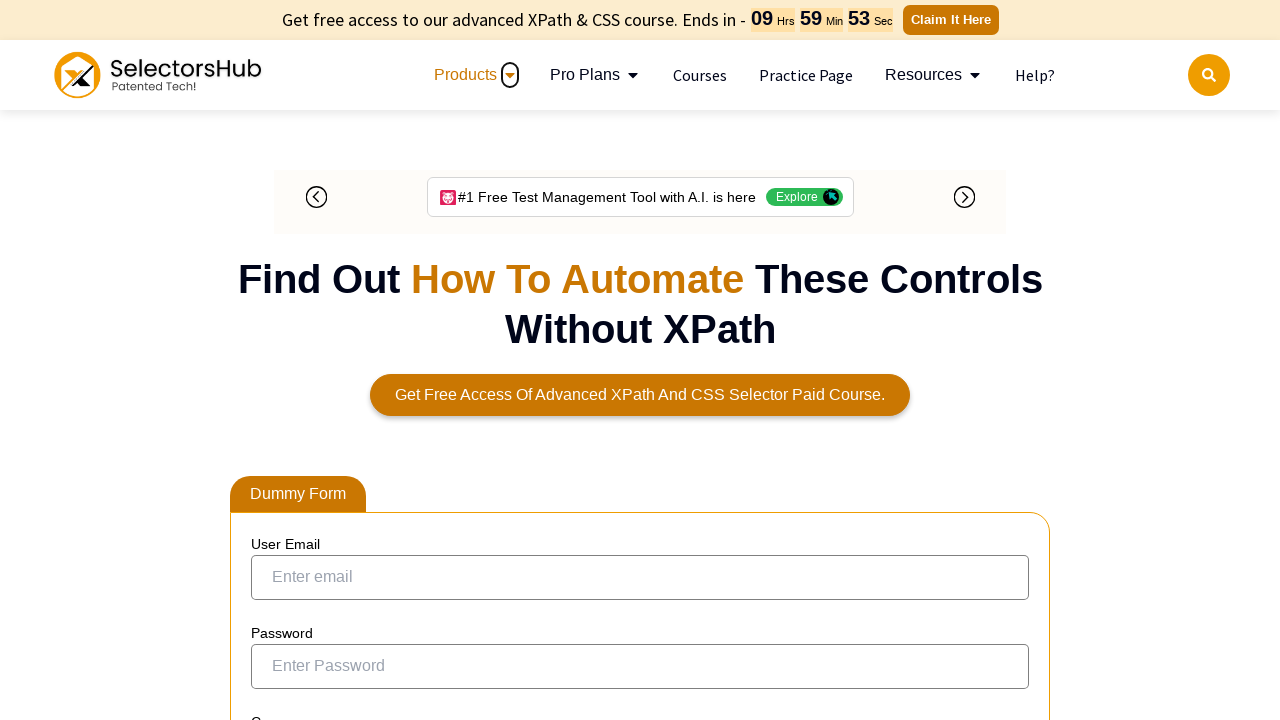